Fills out a complete contact form with personal information including name, email, password, company details, address fields, and submits it to verify successful submission

Starting URL: https://www.lambdatest.com/selenium-playground/input-form-demo

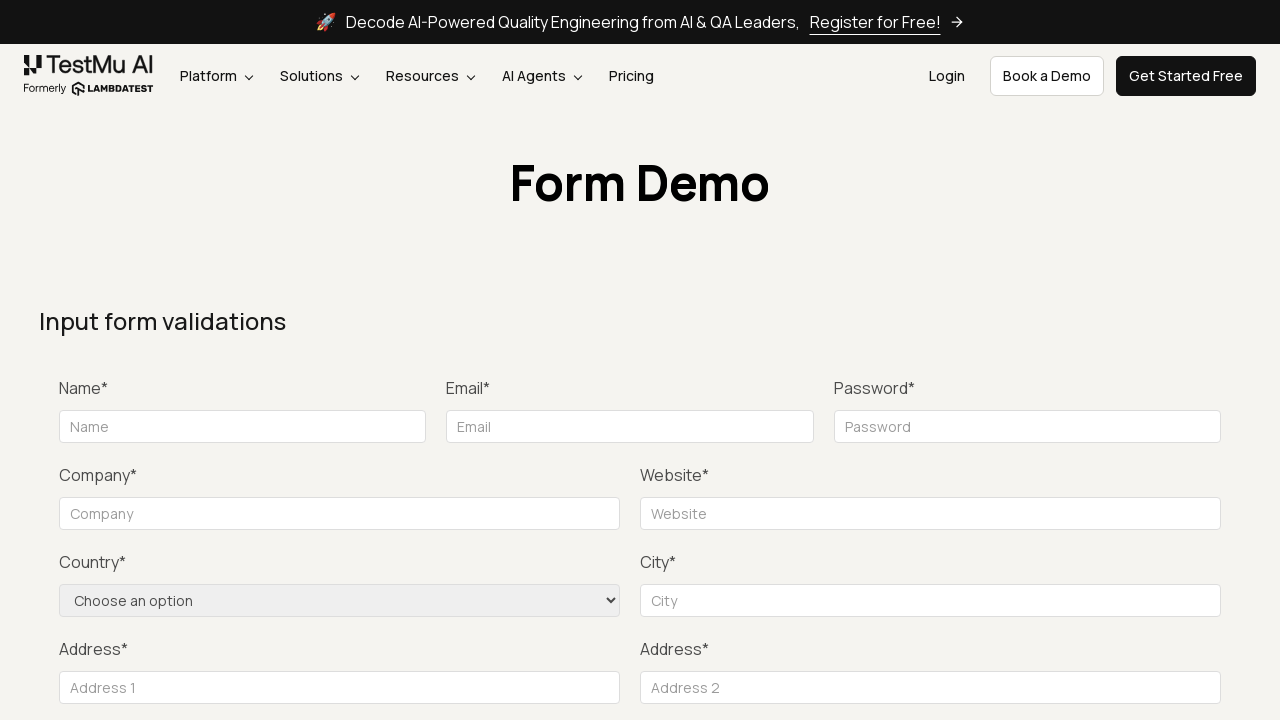

Filled name field with 'firstname' on #name
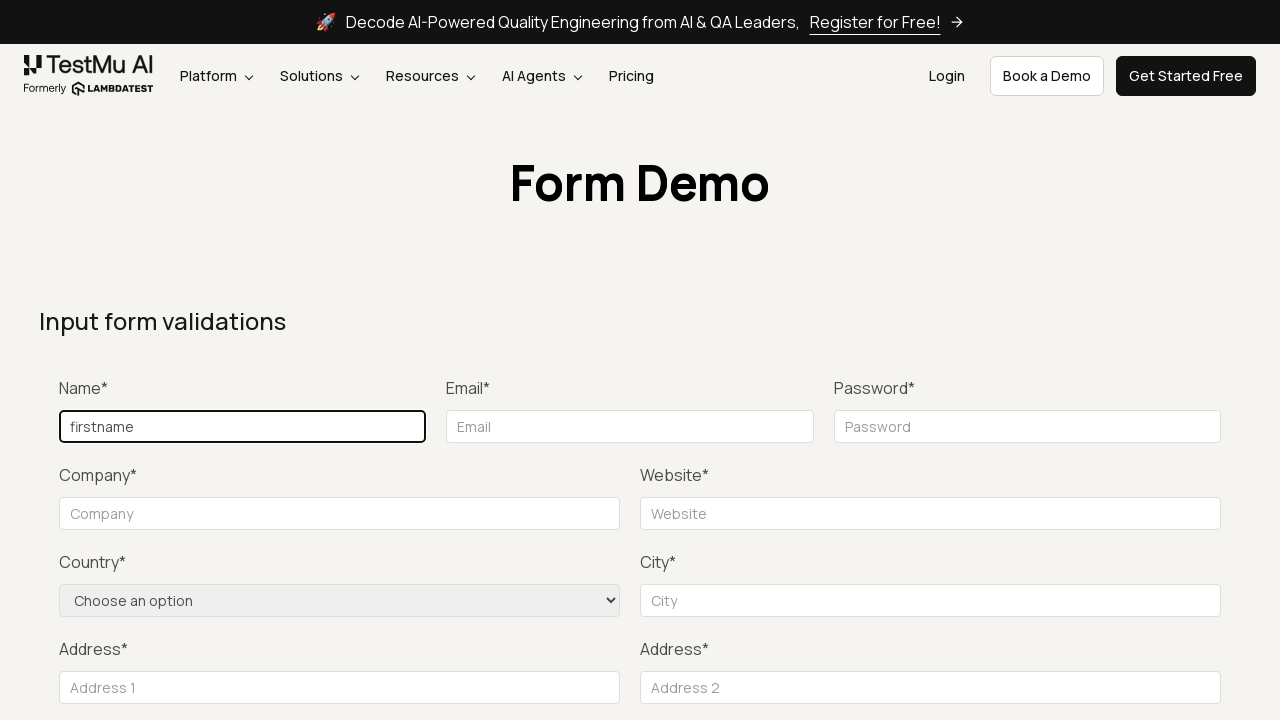

Filled email field with 'firstname@test.com' on #inputEmail4
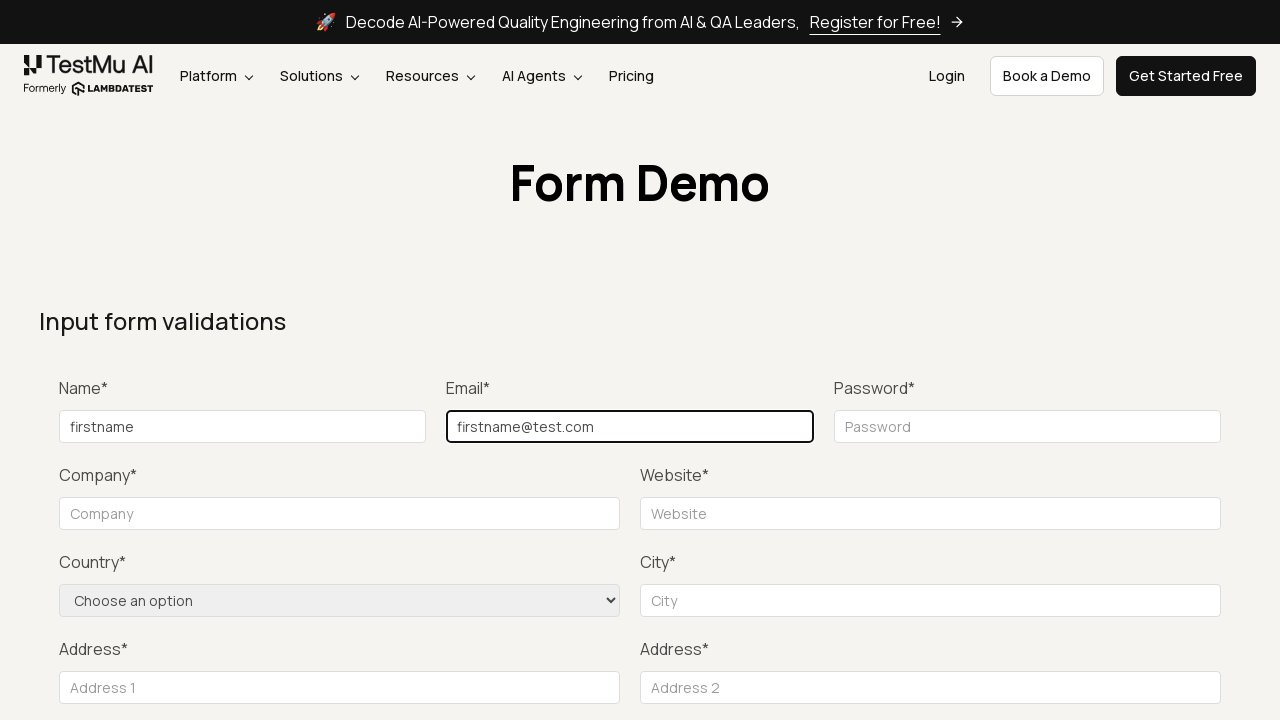

Filled password field with 'P@ssword' on #inputPassword4
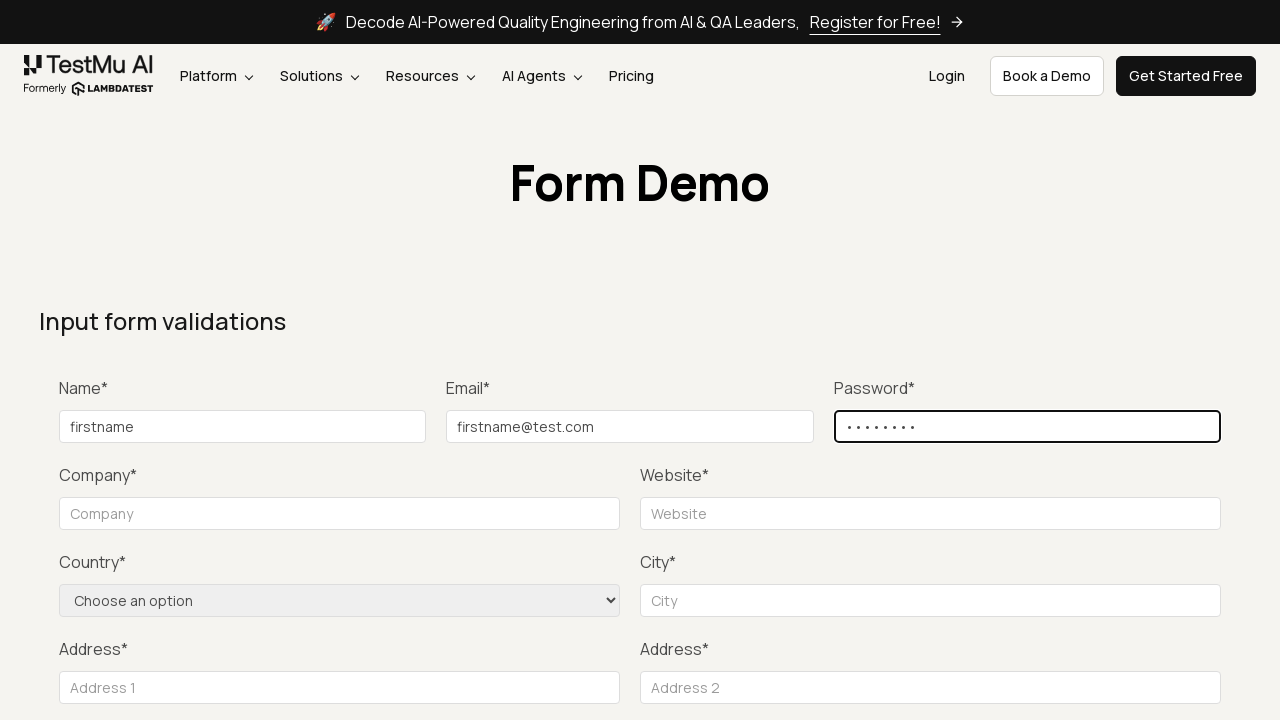

Filled company field with 'company' on #company
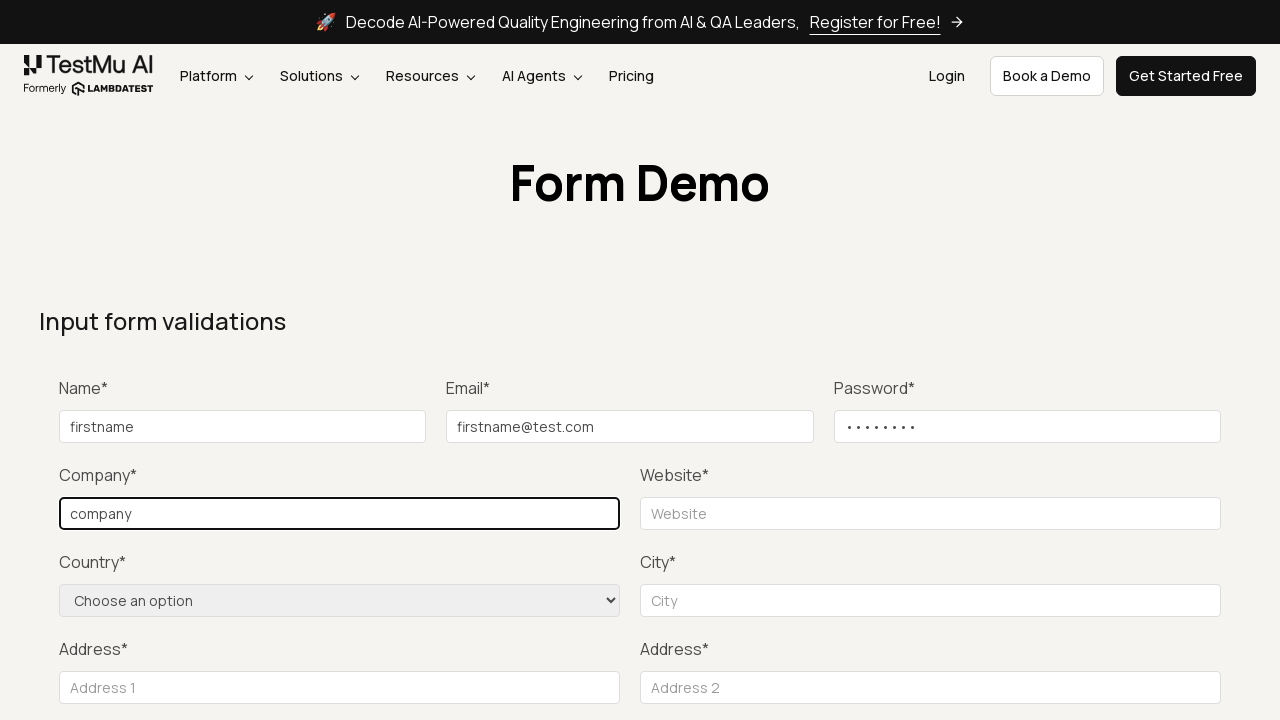

Filled website name field with 'websitename' on #websitename
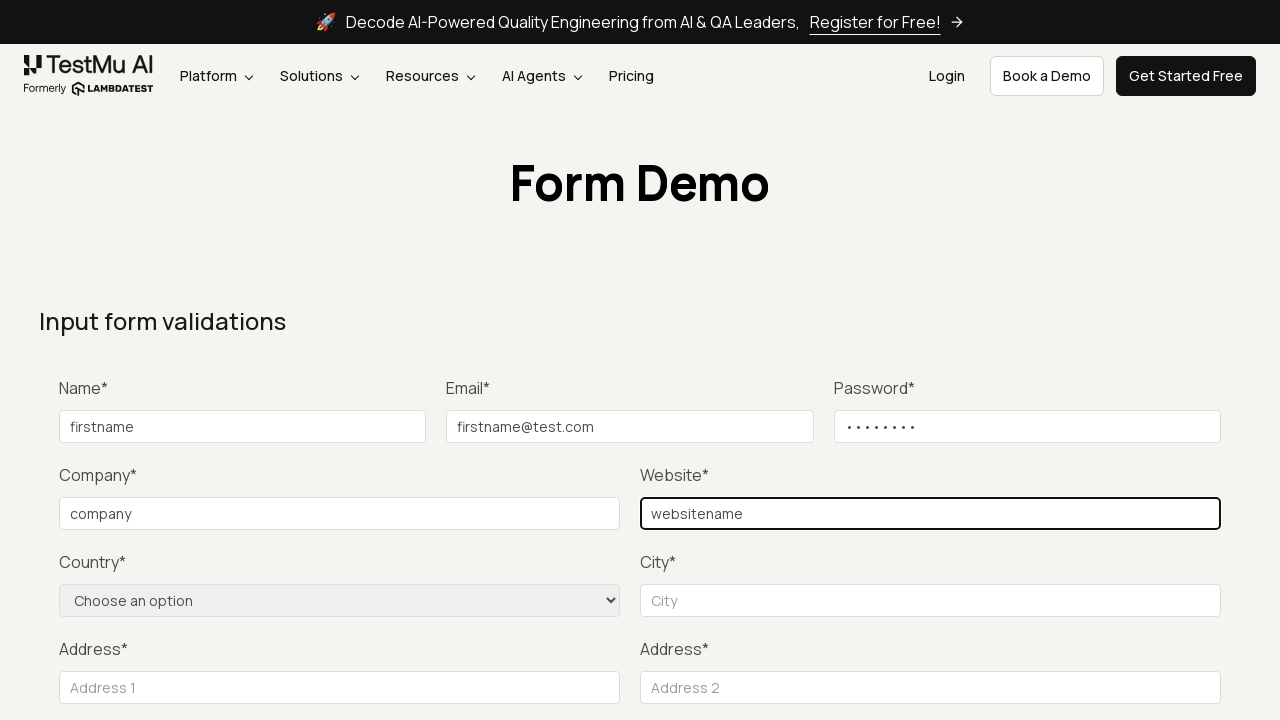

Selected option at index 3 from dropdown on :nth-child(3) > .pr-20 > .w-full
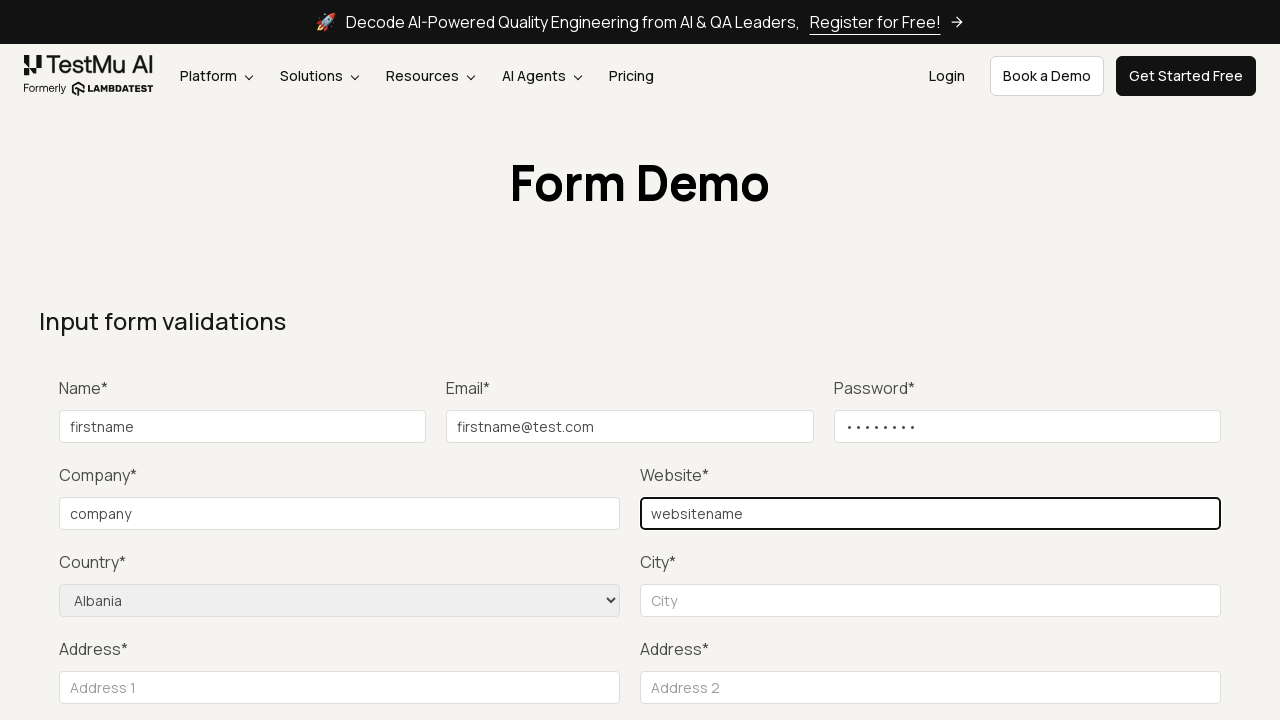

Filled city field with 'cityname' on #inputCity
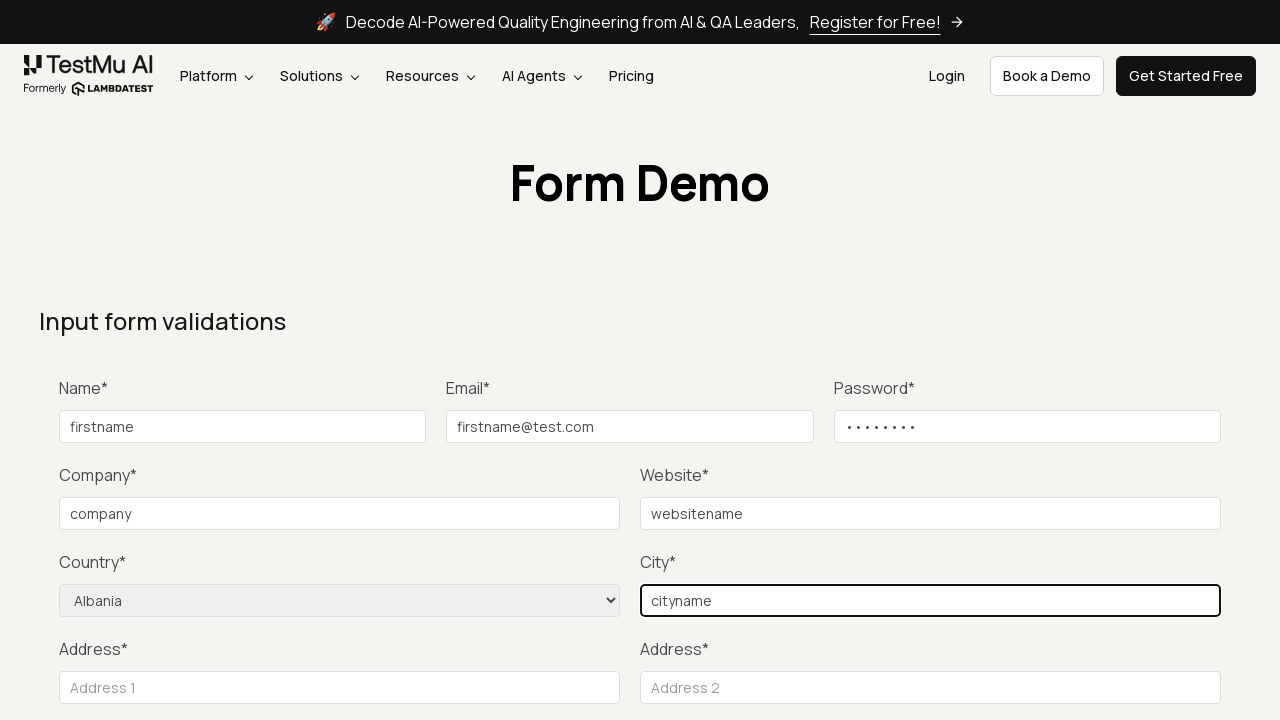

Filled address line 1 with 'adddress line1' on #inputAddress1
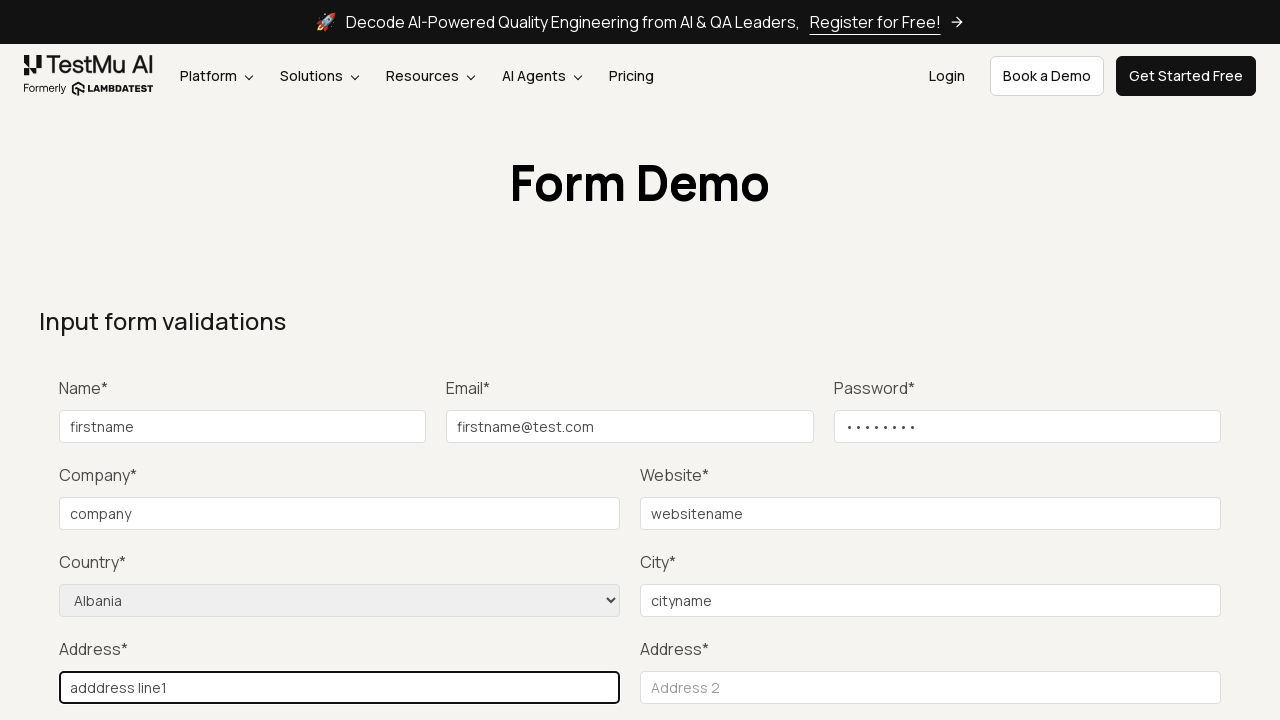

Filled address line 2 with 'adddress line2' on #inputAddress2
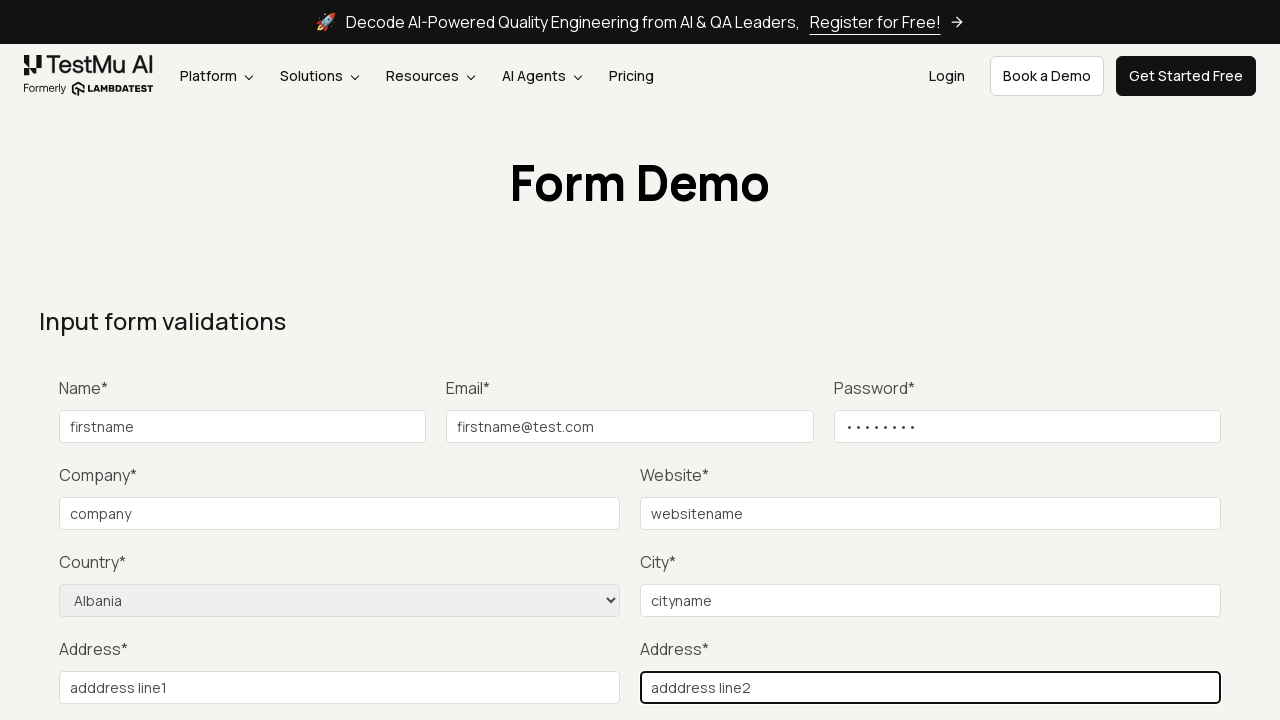

Filled state field with 'state' on #inputState
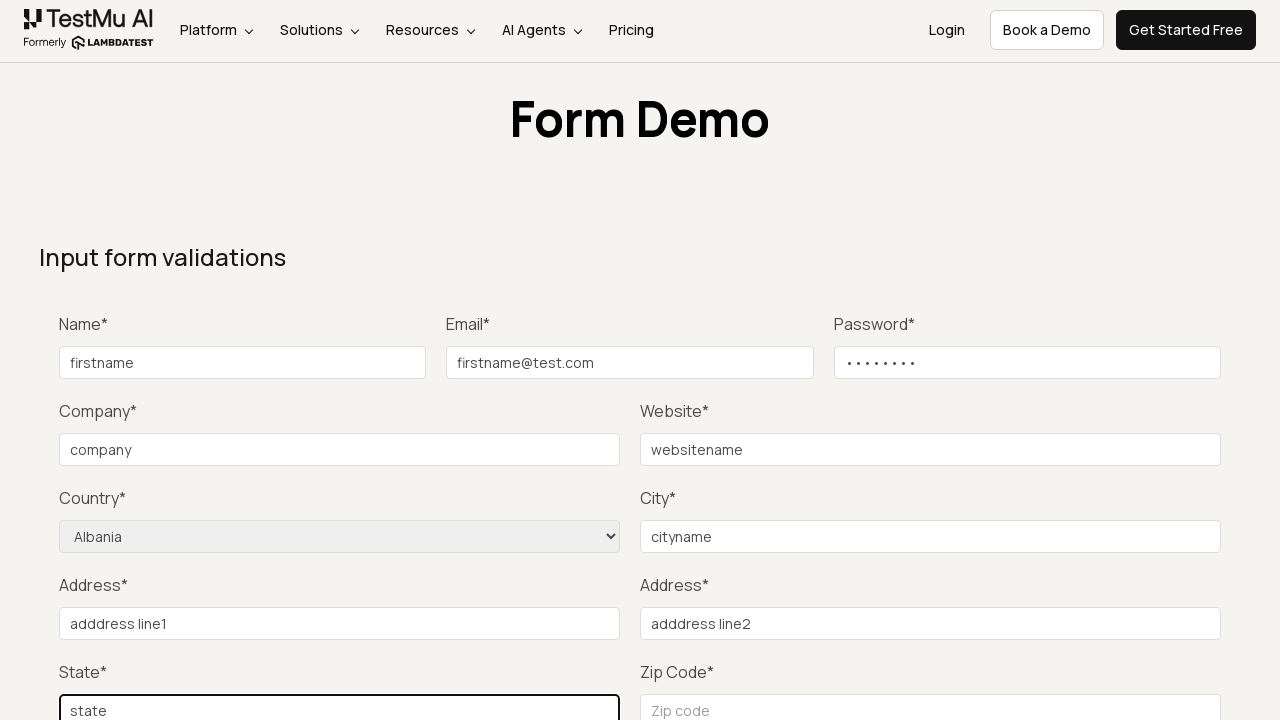

Filled zip code field with '12345' on #inputZip
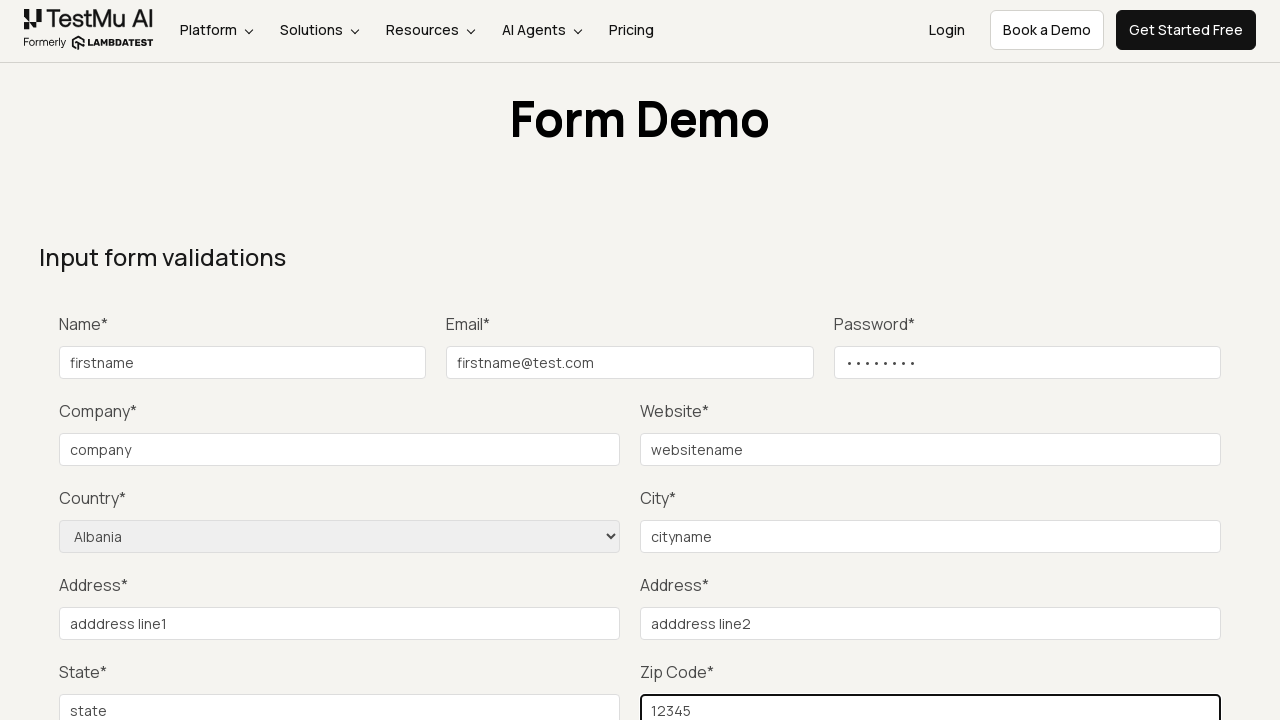

Clicked submit button to submit the contact form at (1131, 360) on .bg-lambda-900
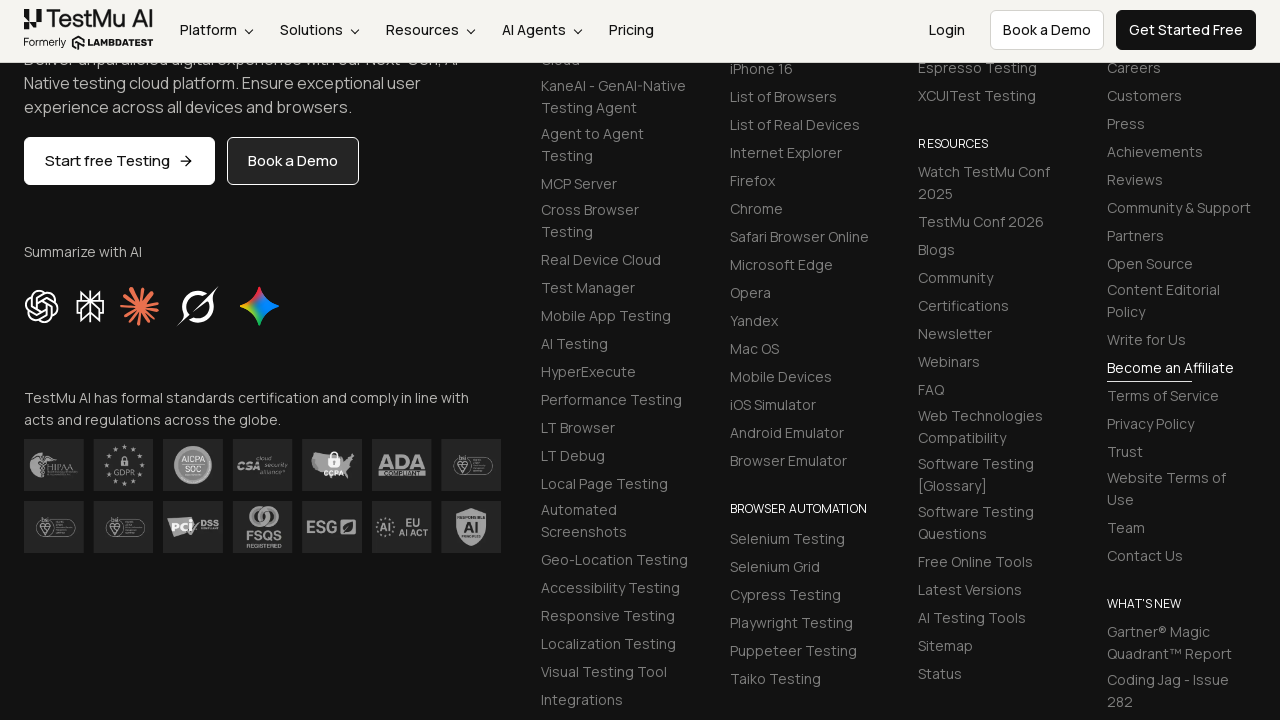

Success message appeared on the page
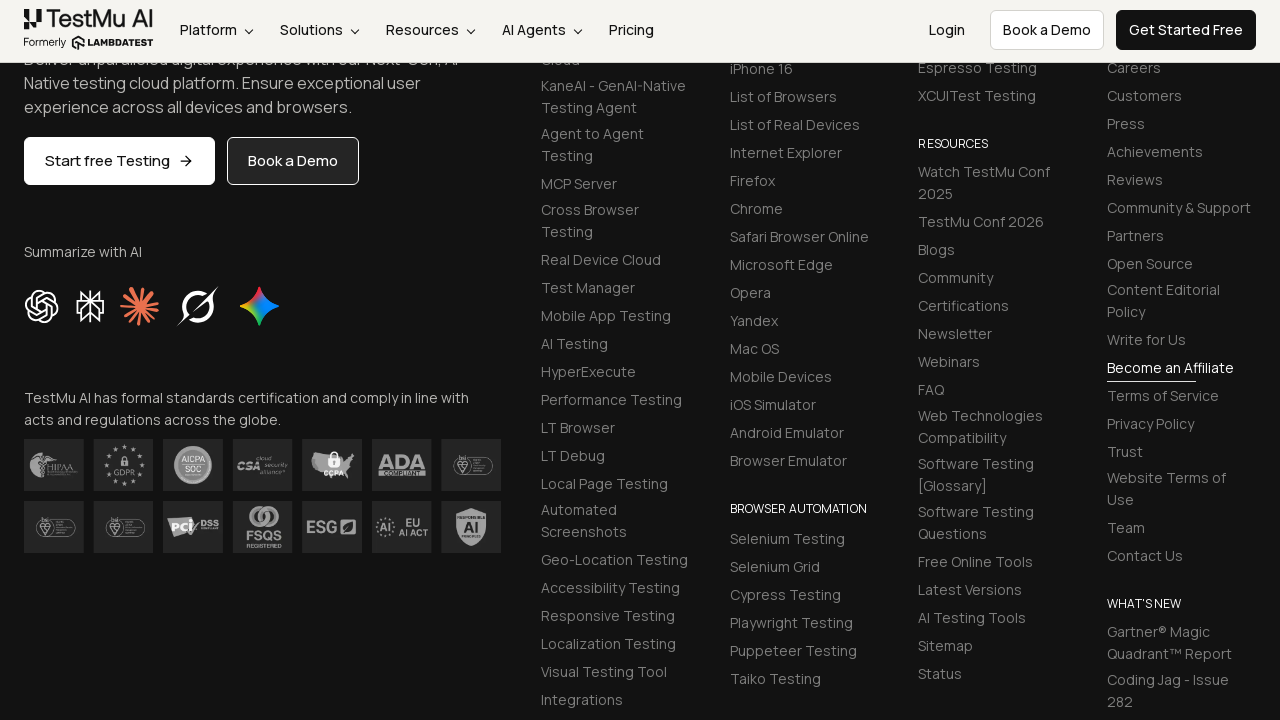

Verified success message contains expected text 'Thanks for contacting us, we will get back to you shortly'
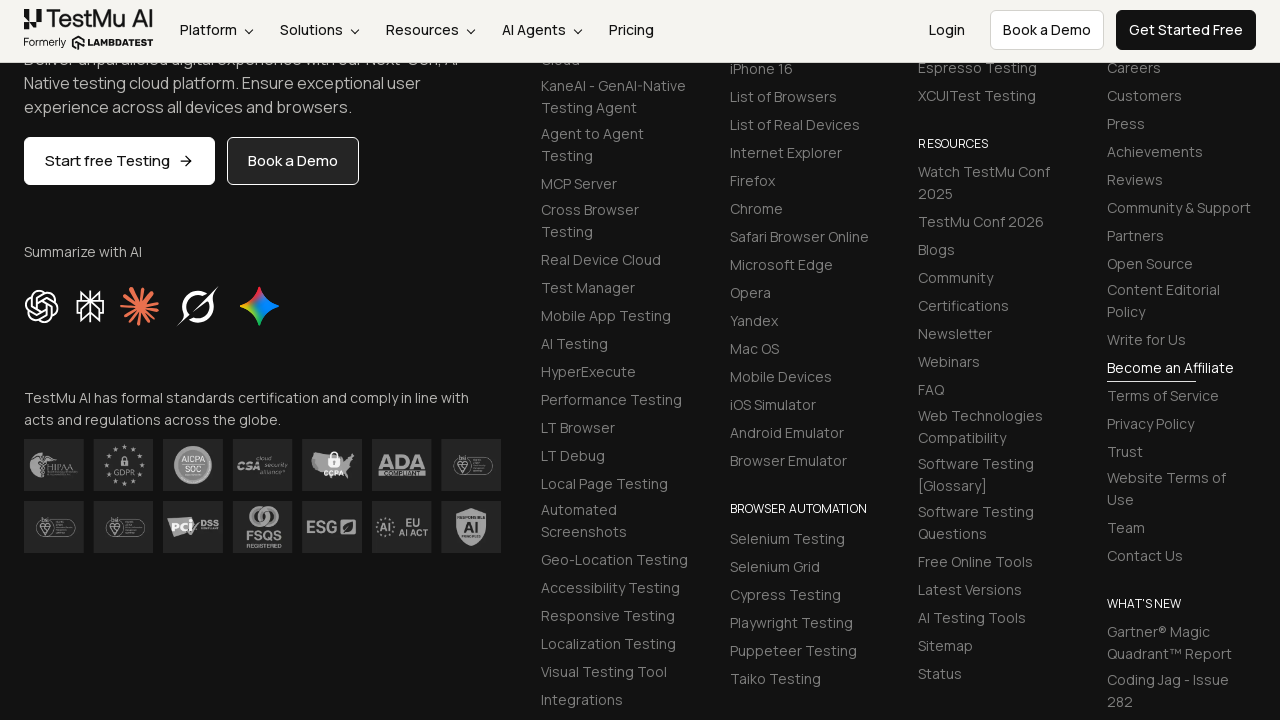

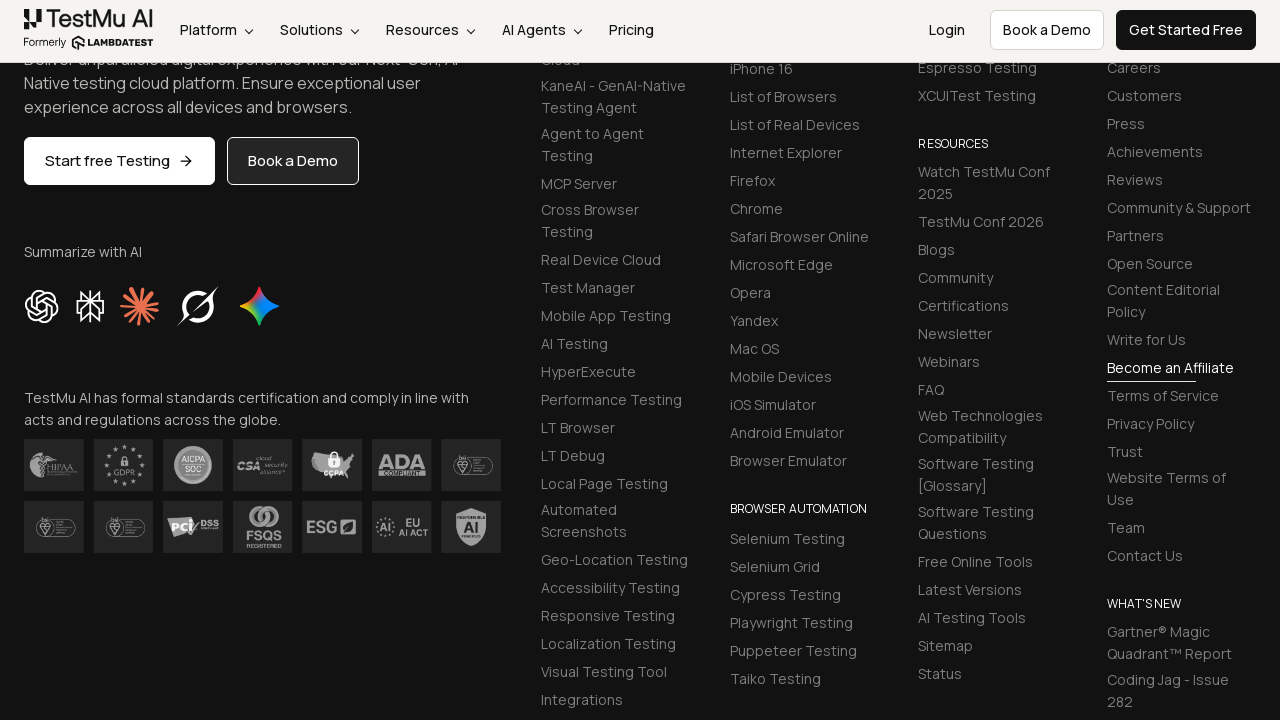